Clicks the alert button element on the challenging DOM page

Starting URL: https://the-internet.herokuapp.com/challenging_dom

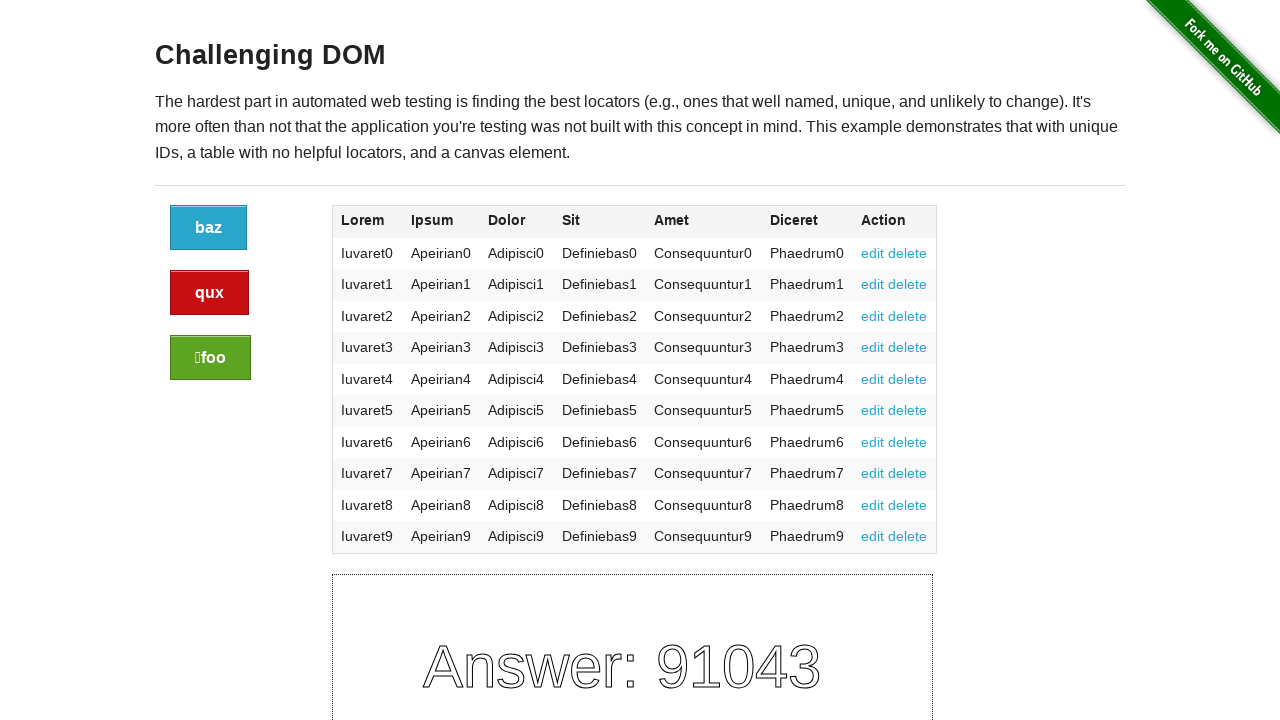

Clicked the alert button element on the challenging DOM page at (210, 293) on a.button.alert
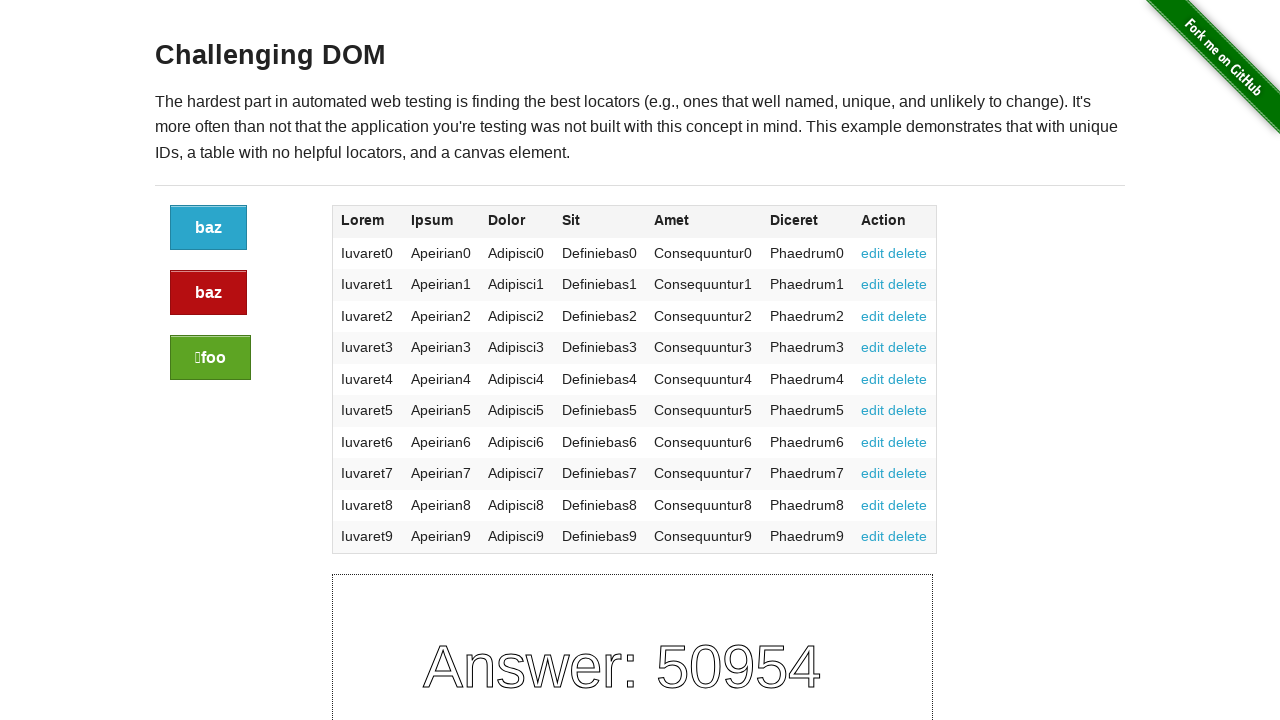

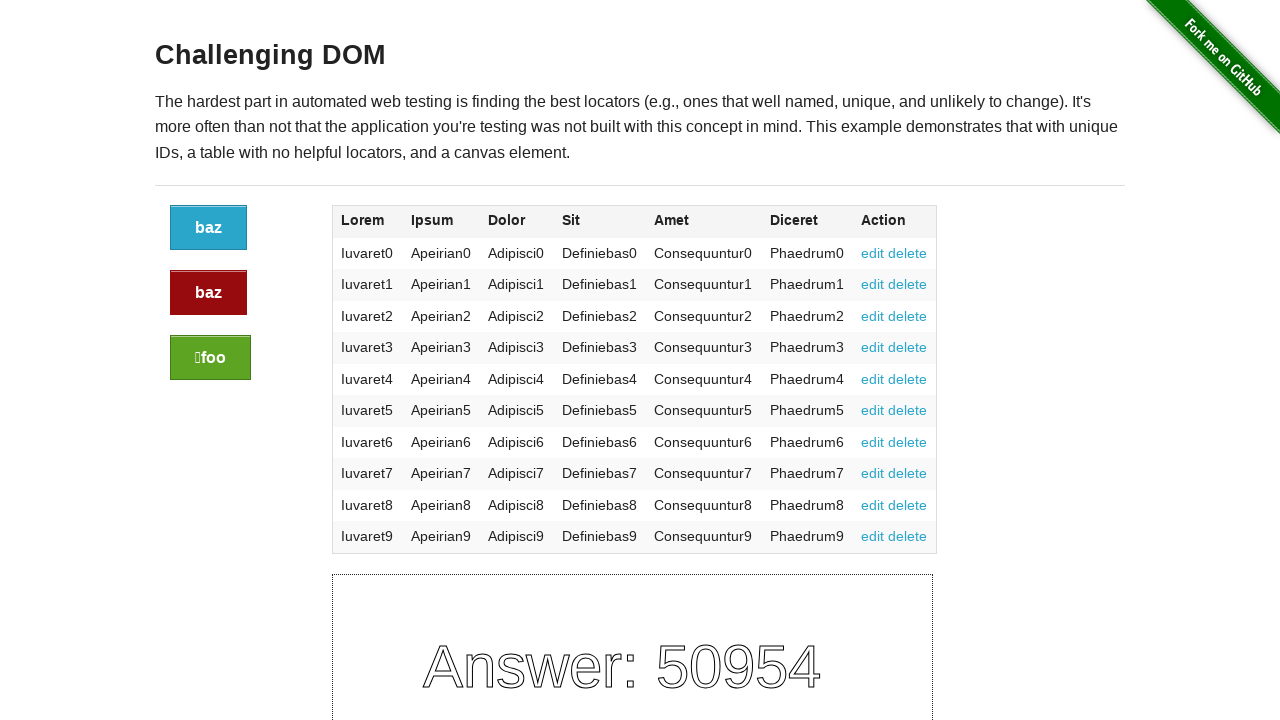